Navigates to W3Schools, opens the References menu to display all reference items

Starting URL: https://www.w3schools.com/

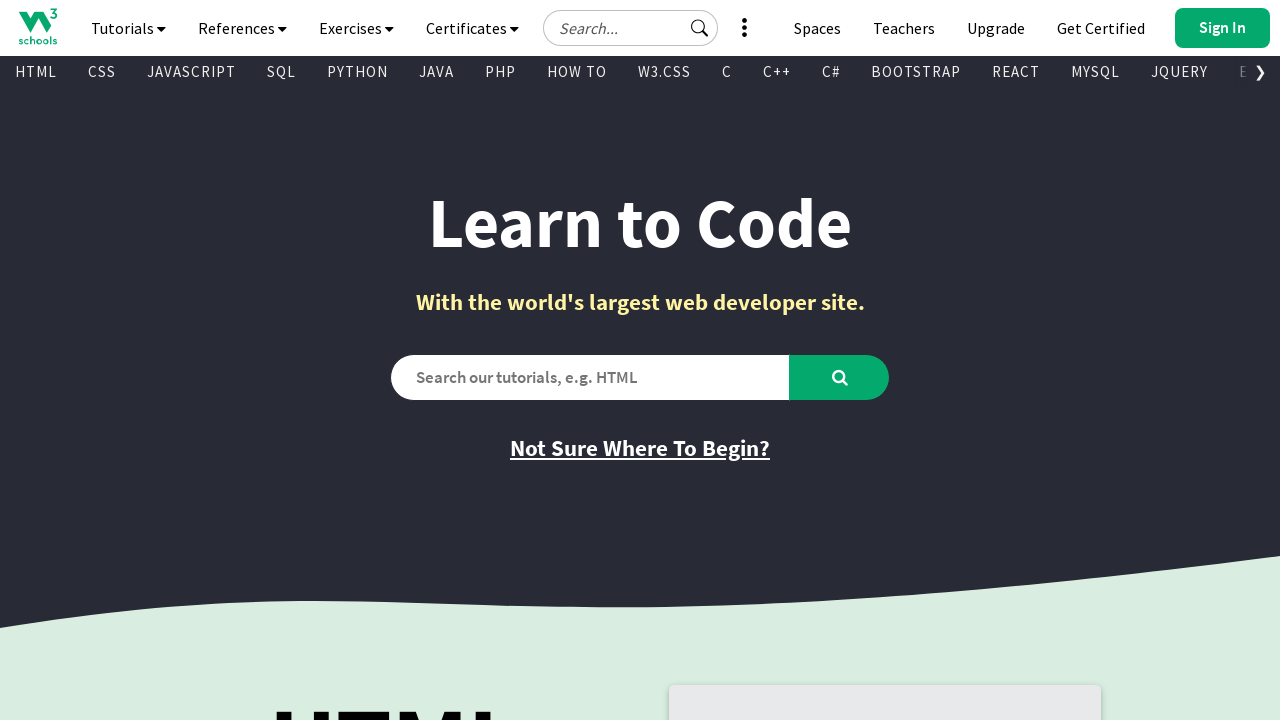

Clicked on the References navigation tab at (242, 28) on a#navbtn_references
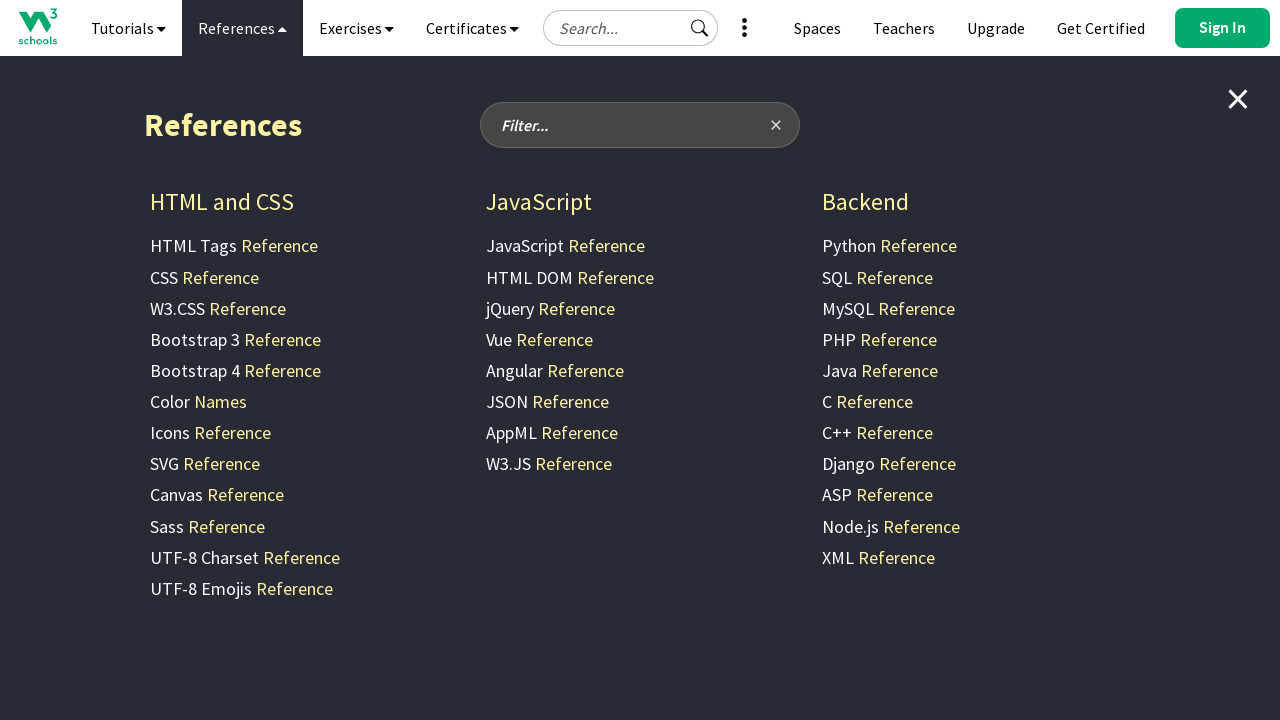

Reference menu items are now visible
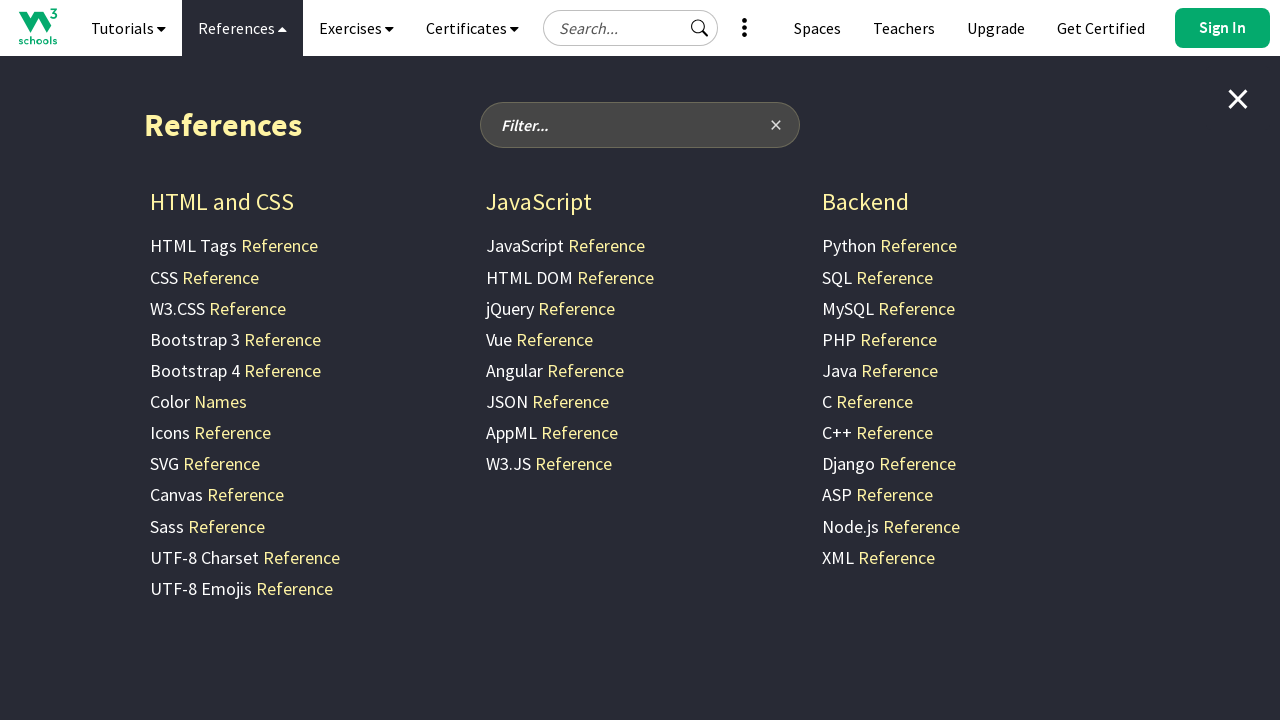

Retrieved all reference items from the References menu
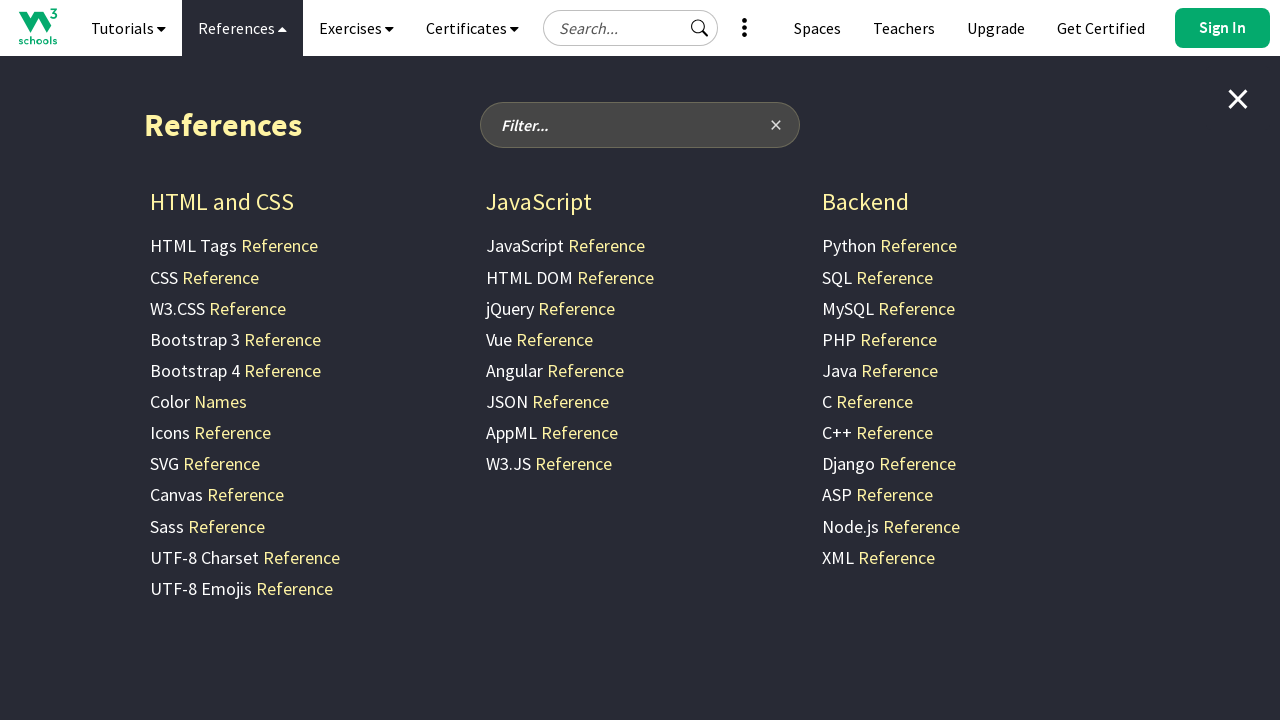

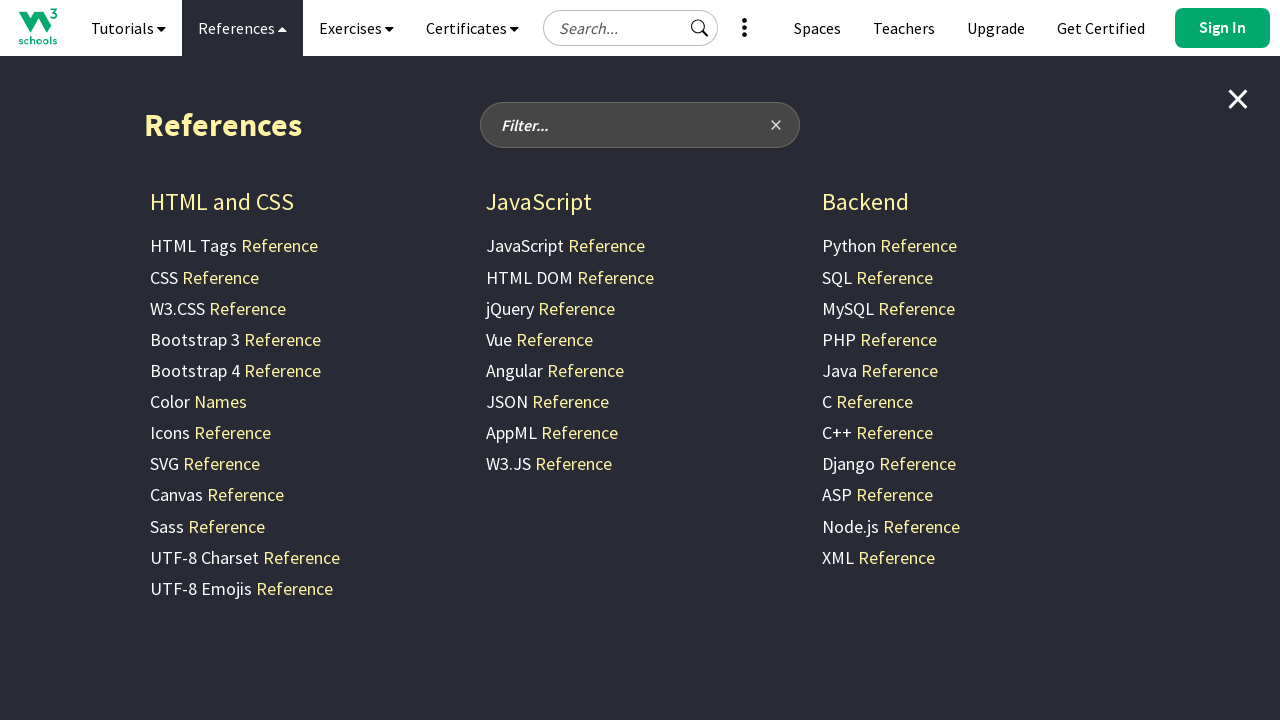